Tests search functionality on ivi.ru by clicking search, entering a search term, and verifying results

Starting URL: https://www.ivi.ru/

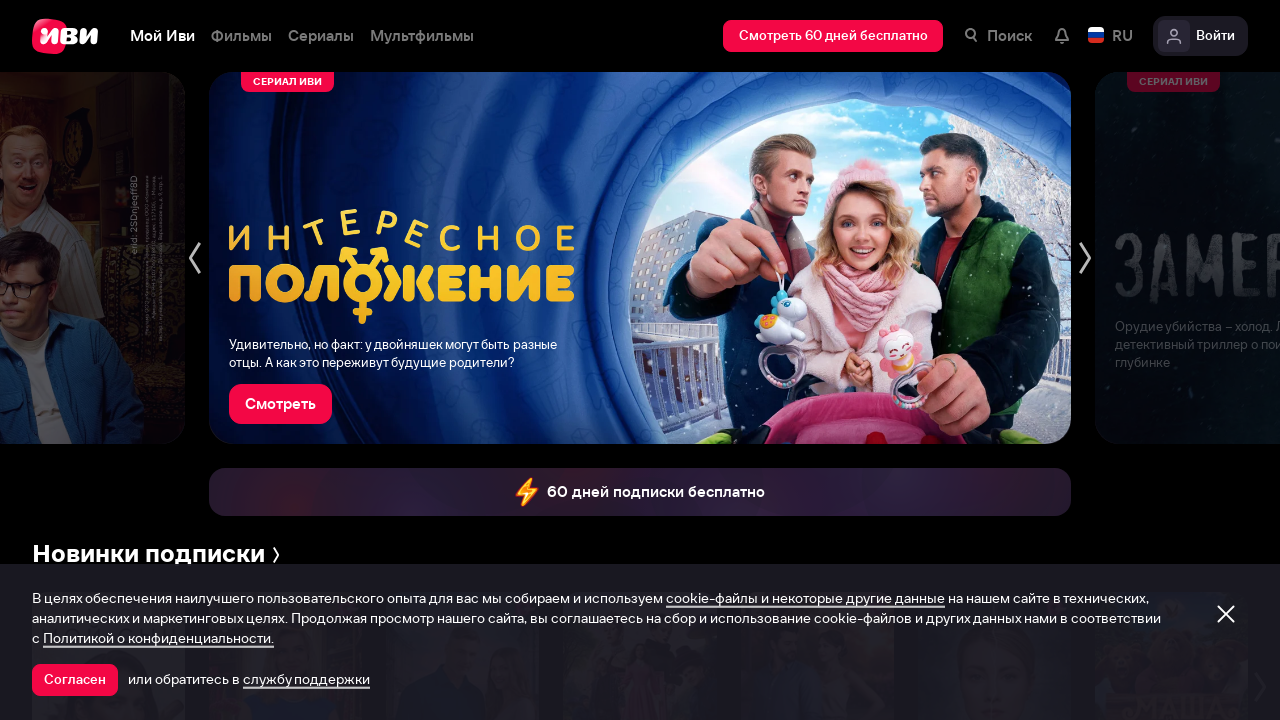

Clicked search icon/button on header at (998, 36) on .headerTop__headerSearch
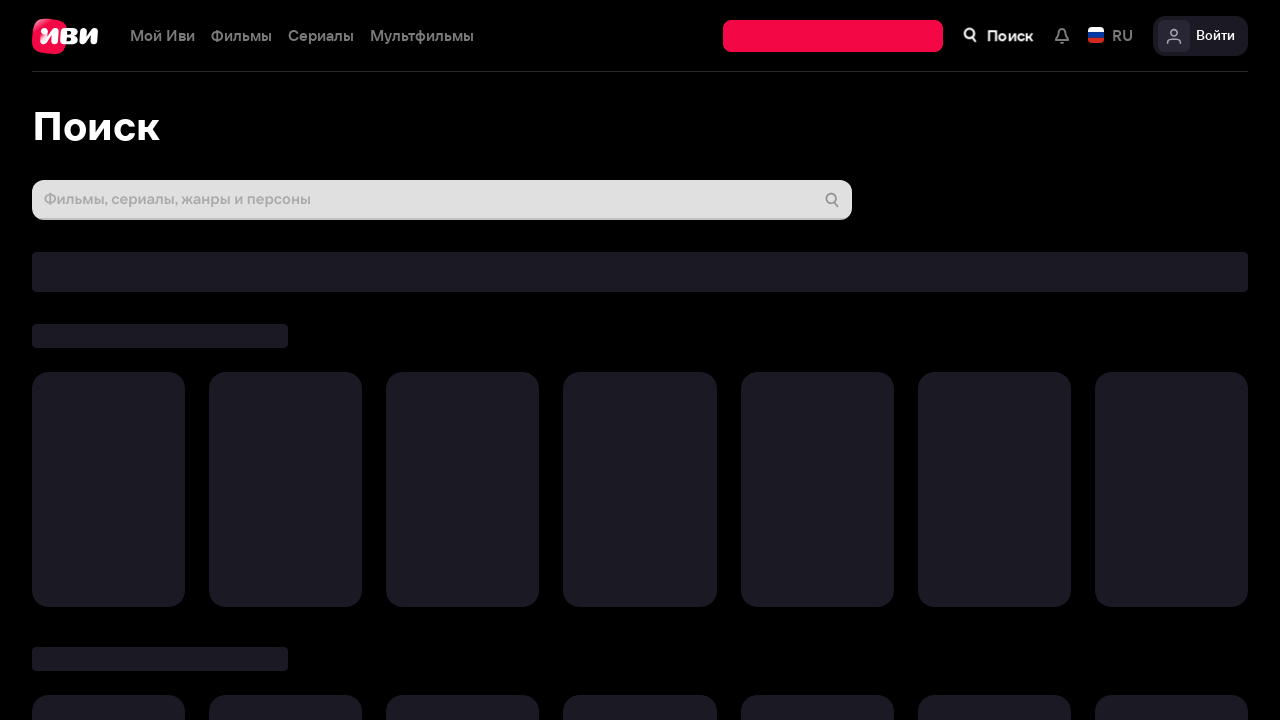

Filled search input with 'платье' on .nbl-input__editbox
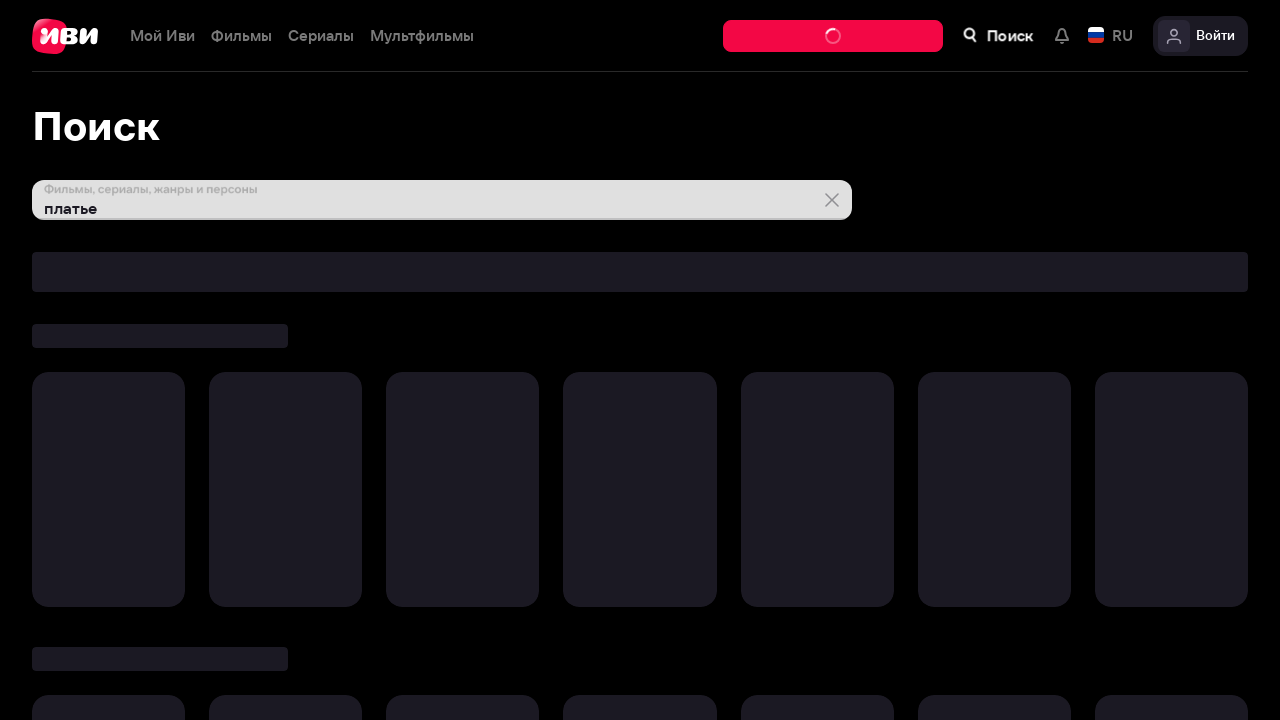

Pressed Enter to submit search on .nbl-input__editbox
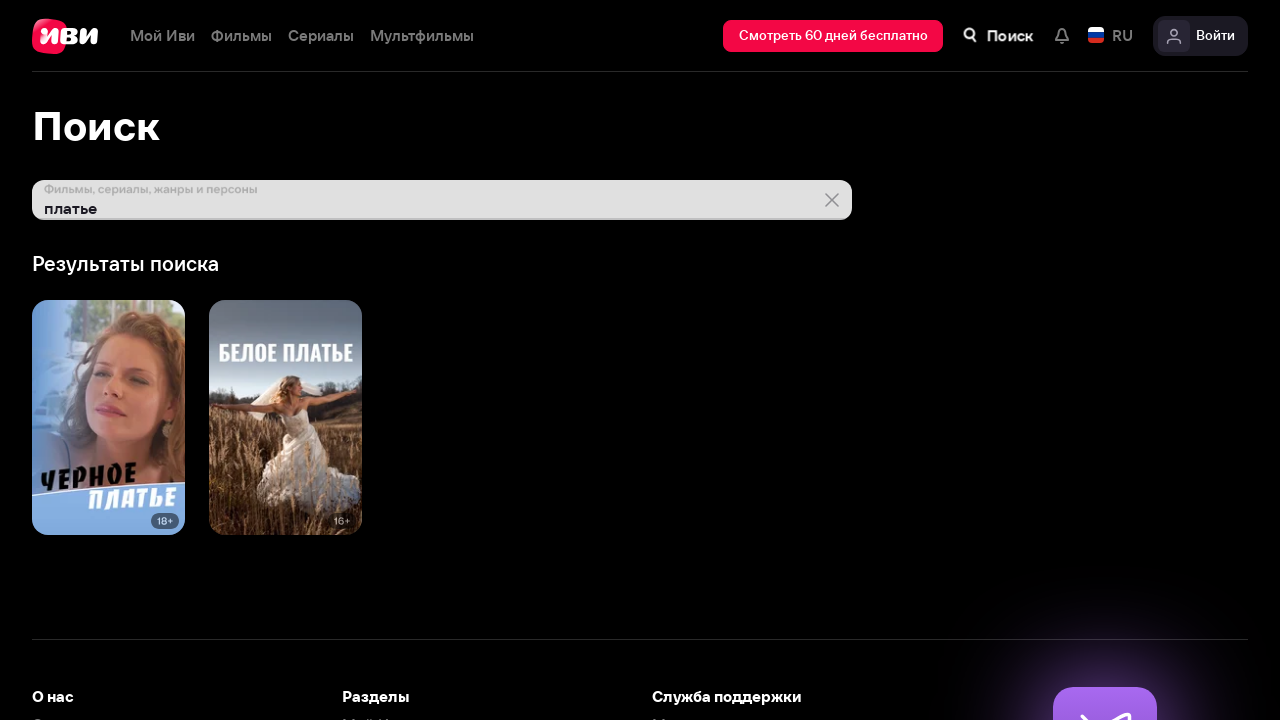

Search results loaded successfully
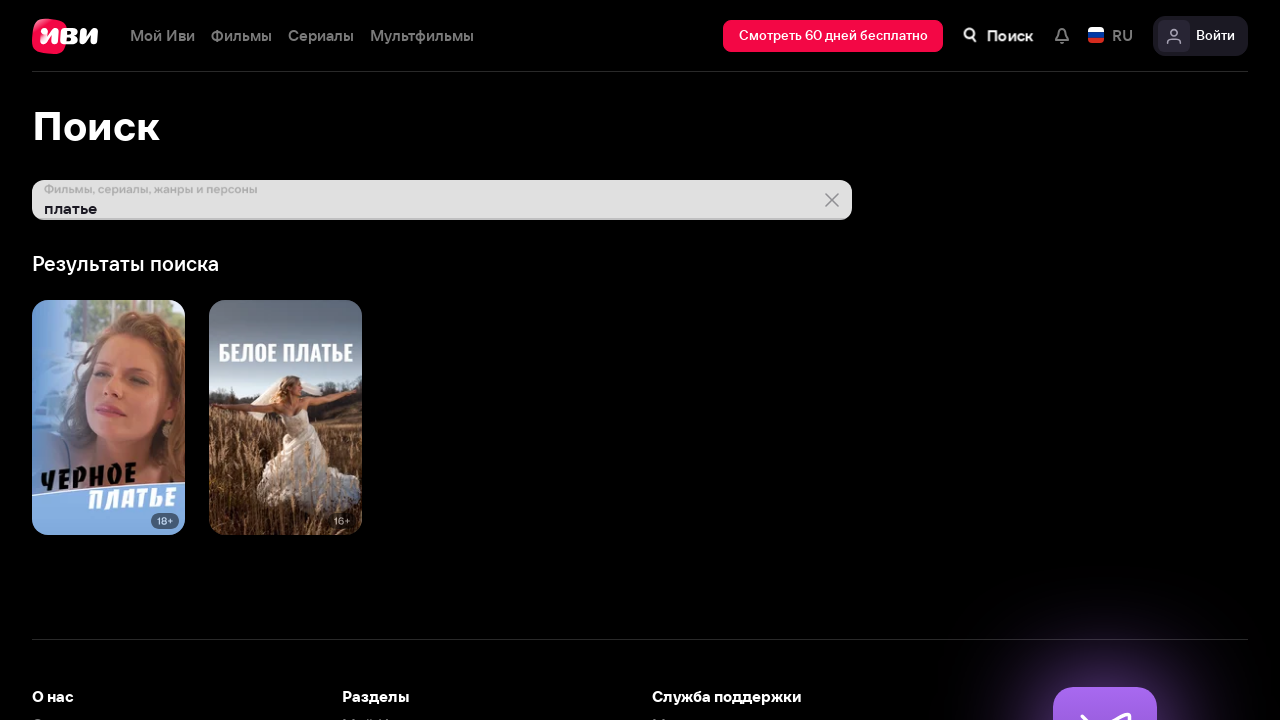

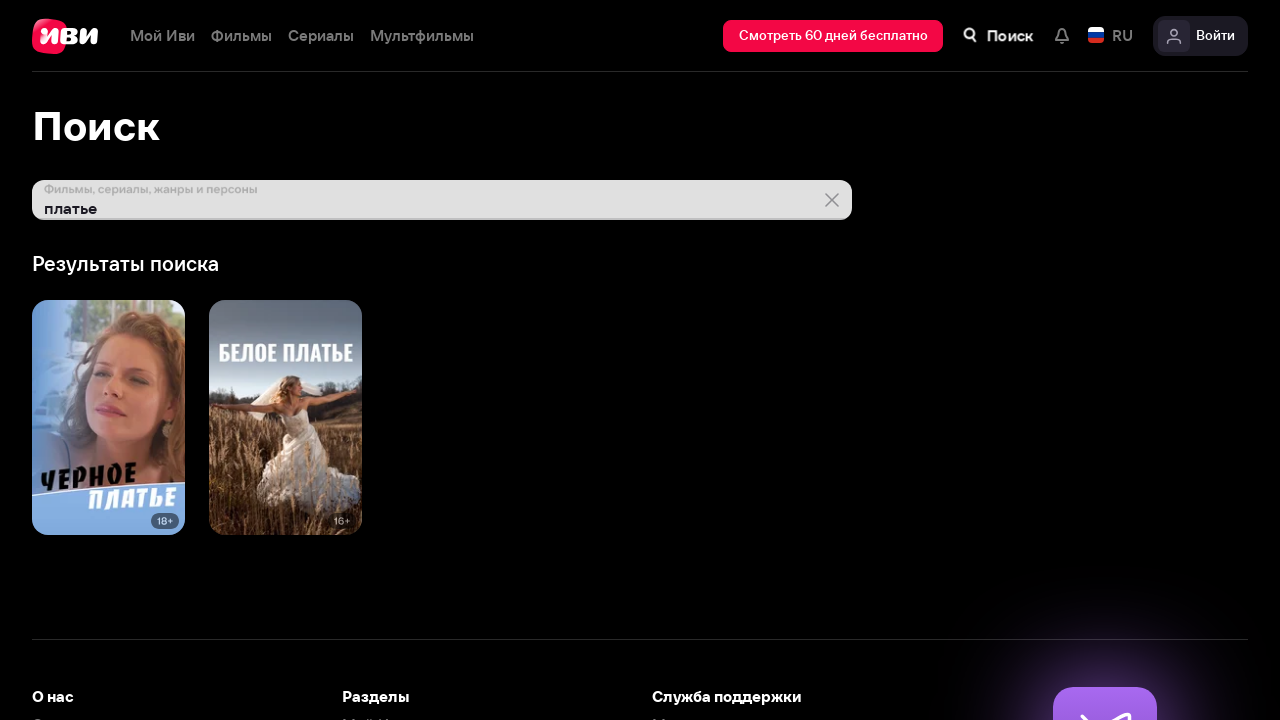